Tests signup validation with empty username but valid password field

Starting URL: https://www.demoblaze.com/index.html

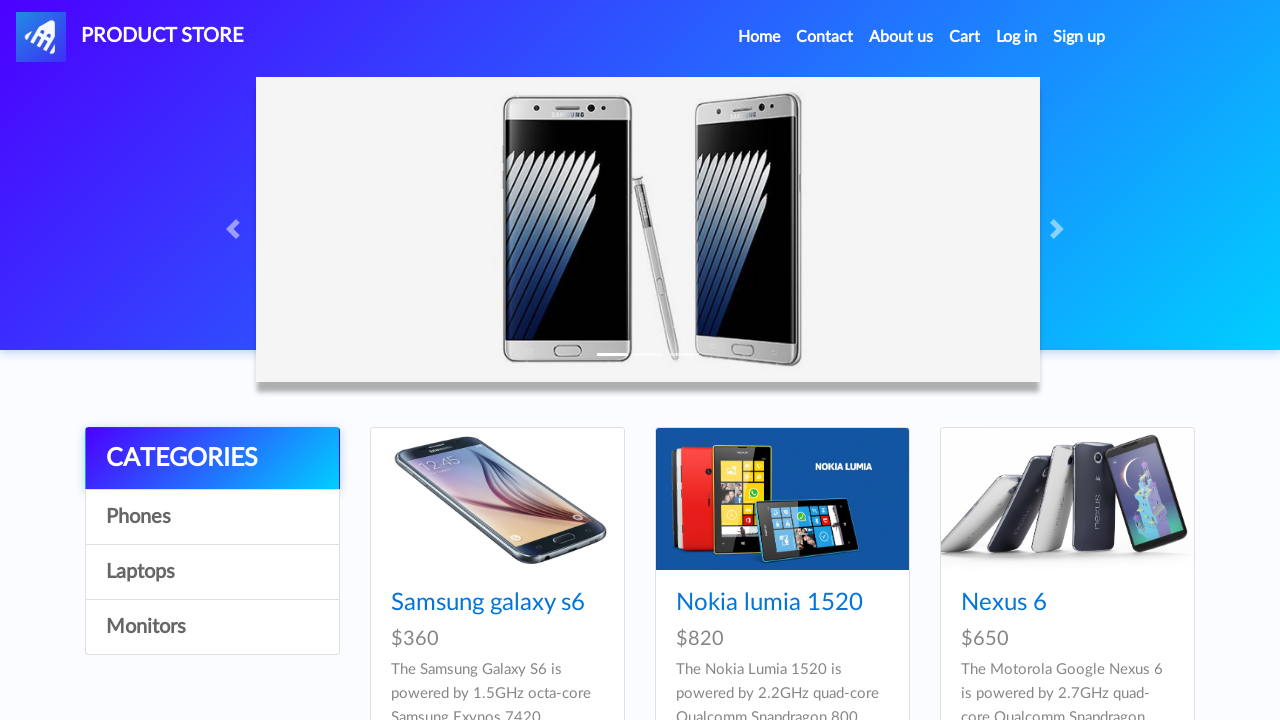

Clicked on Sign up link at (1079, 37) on #signin2
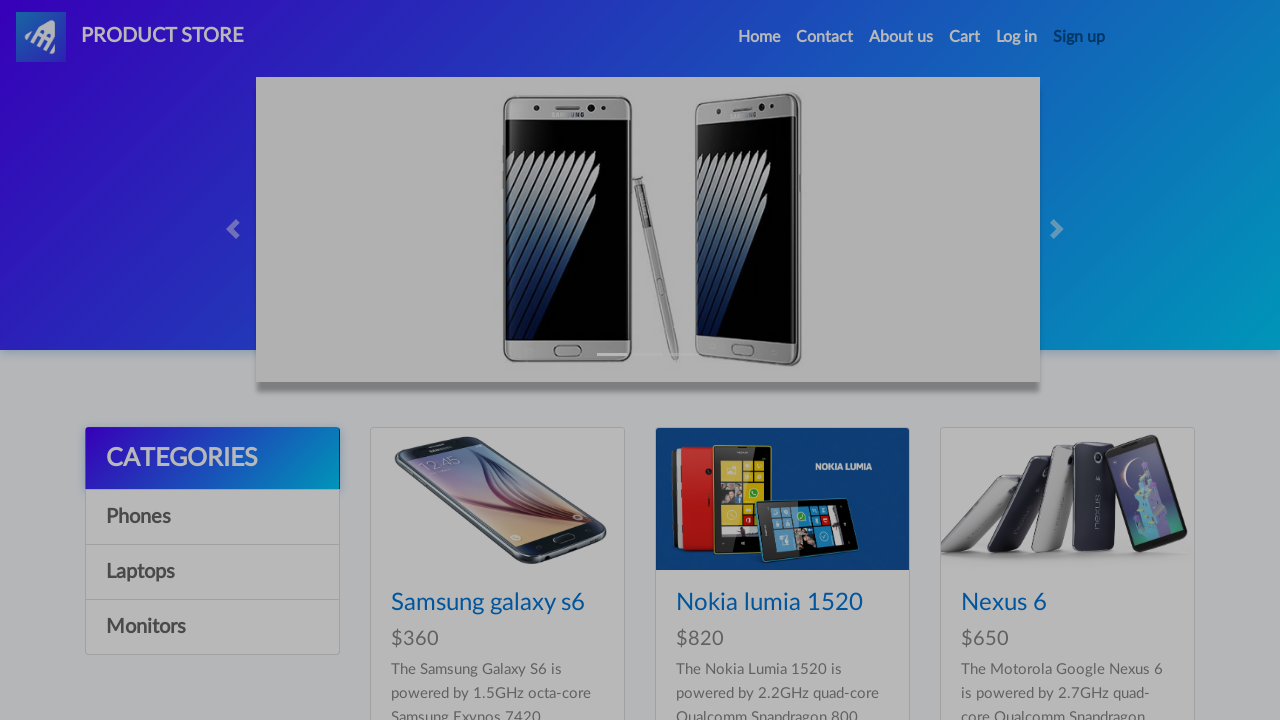

Signup modal appeared with username field visible
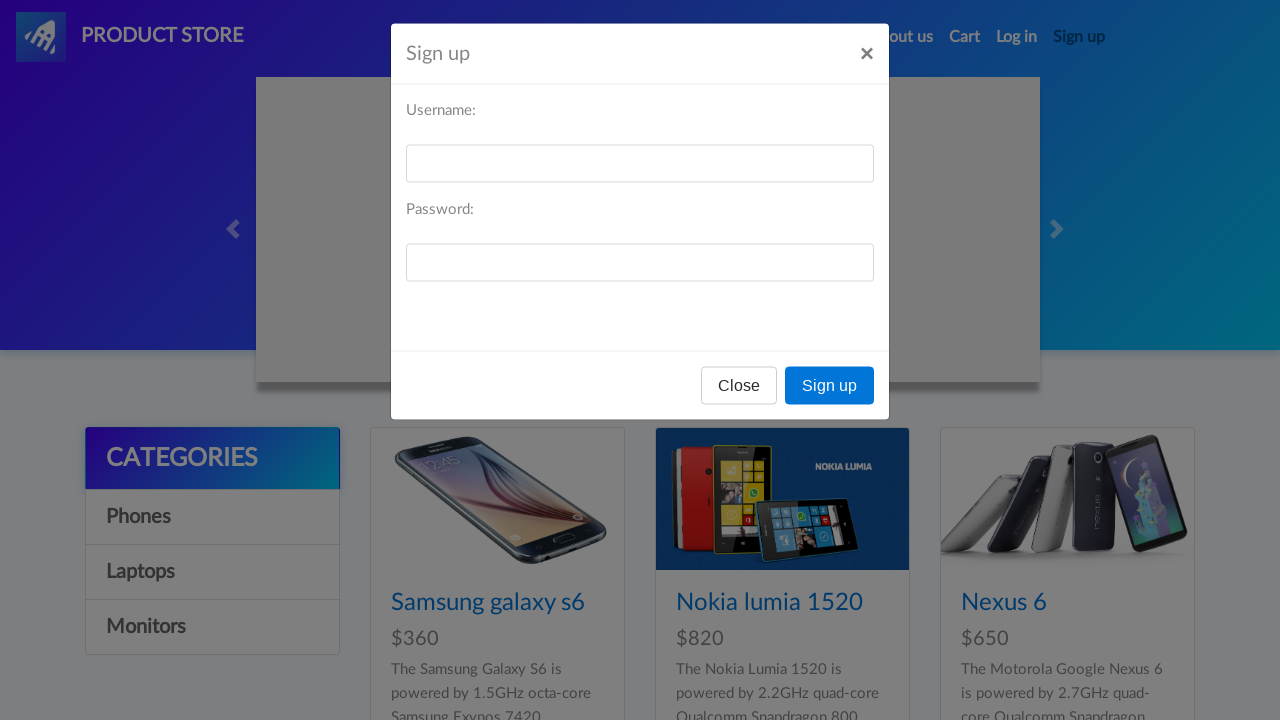

Left username field empty on #sign-username
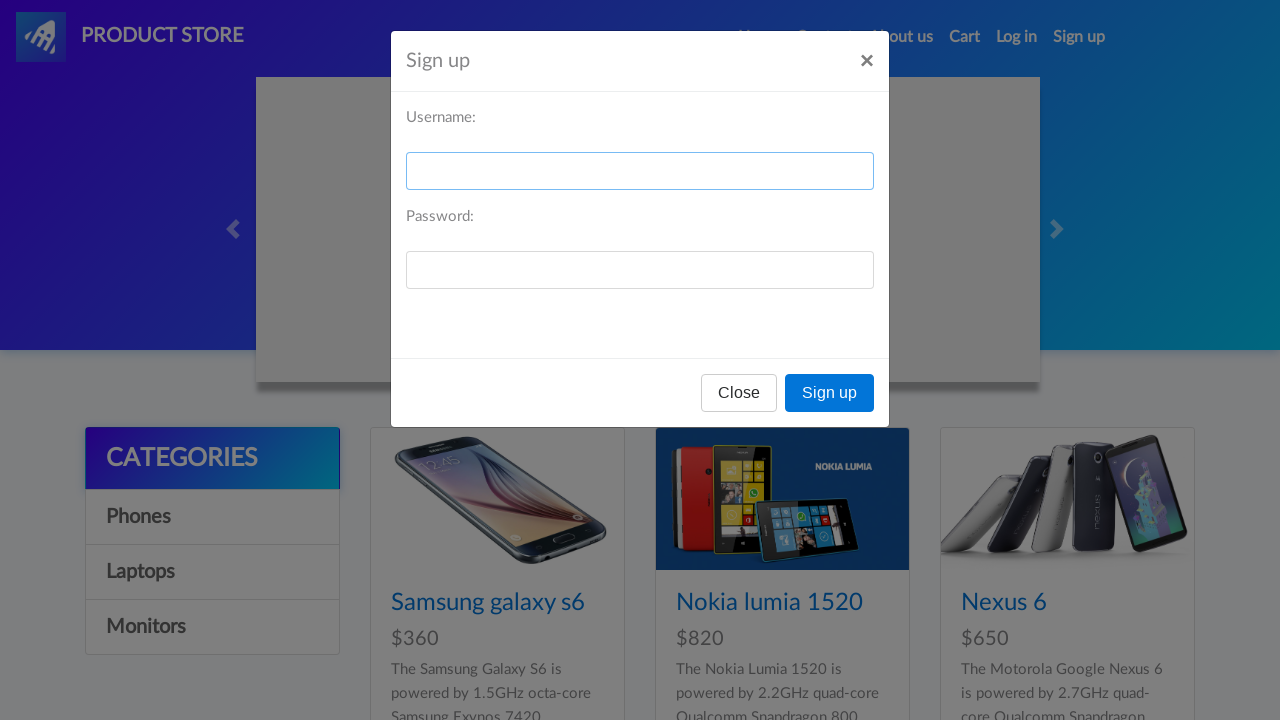

Filled password field with 'validpass123' on #sign-password
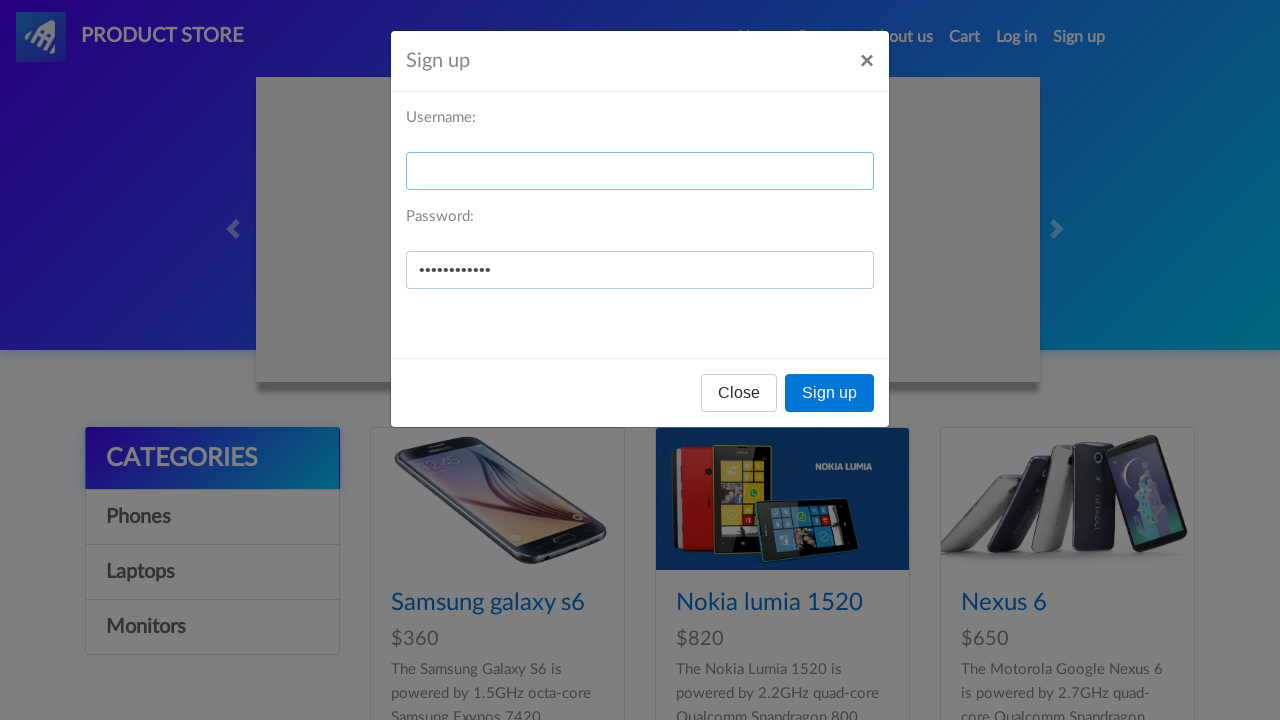

Clicked Sign up button to submit form at (830, 393) on button:has-text('Sign up')
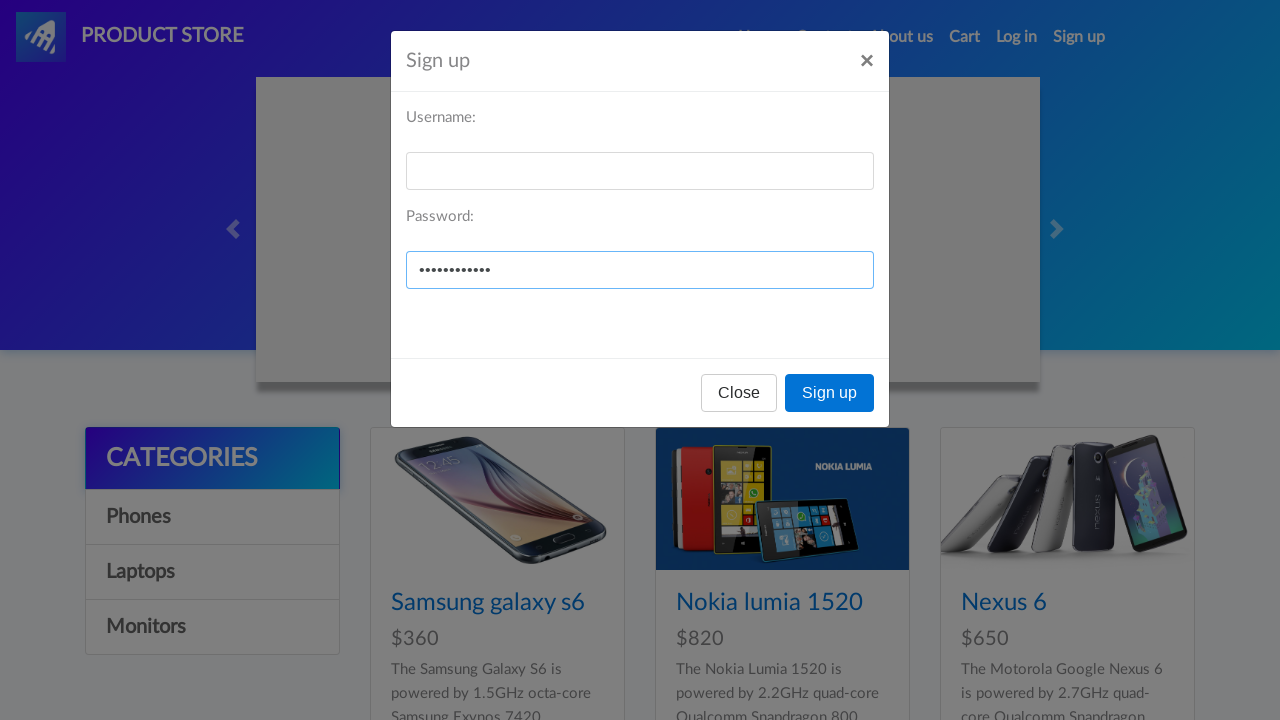

Set up dialog handler to accept alerts
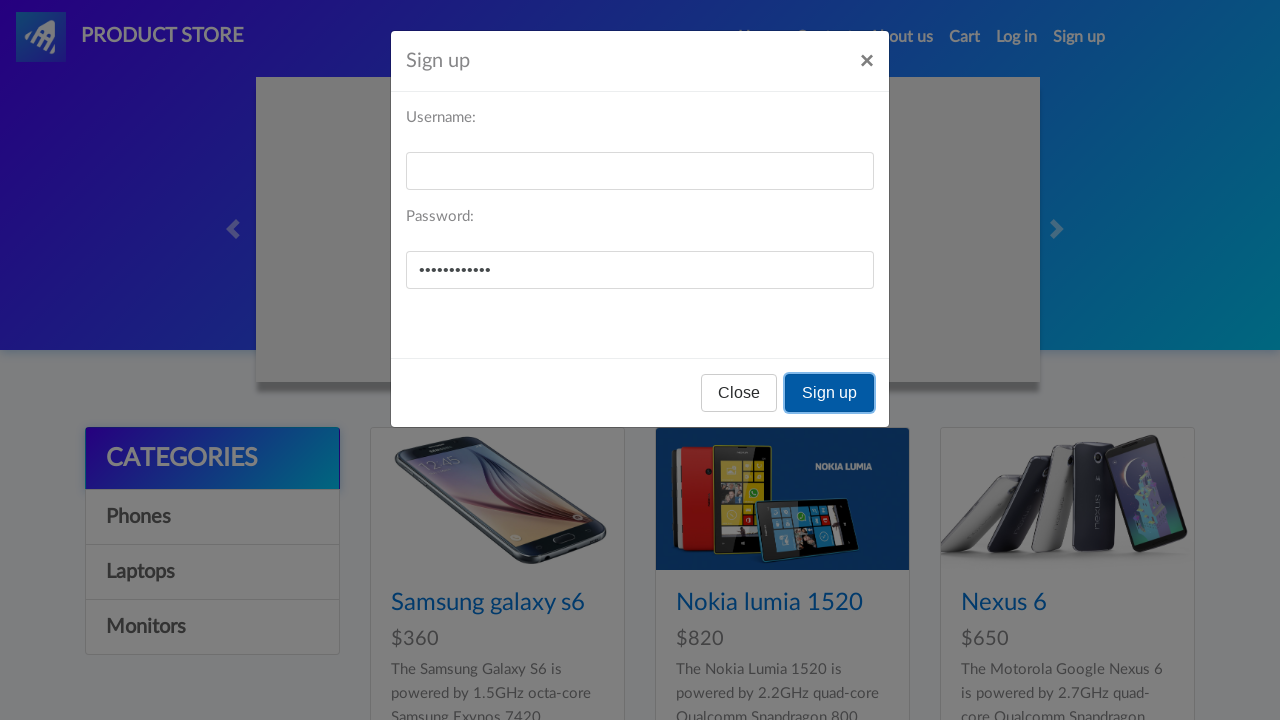

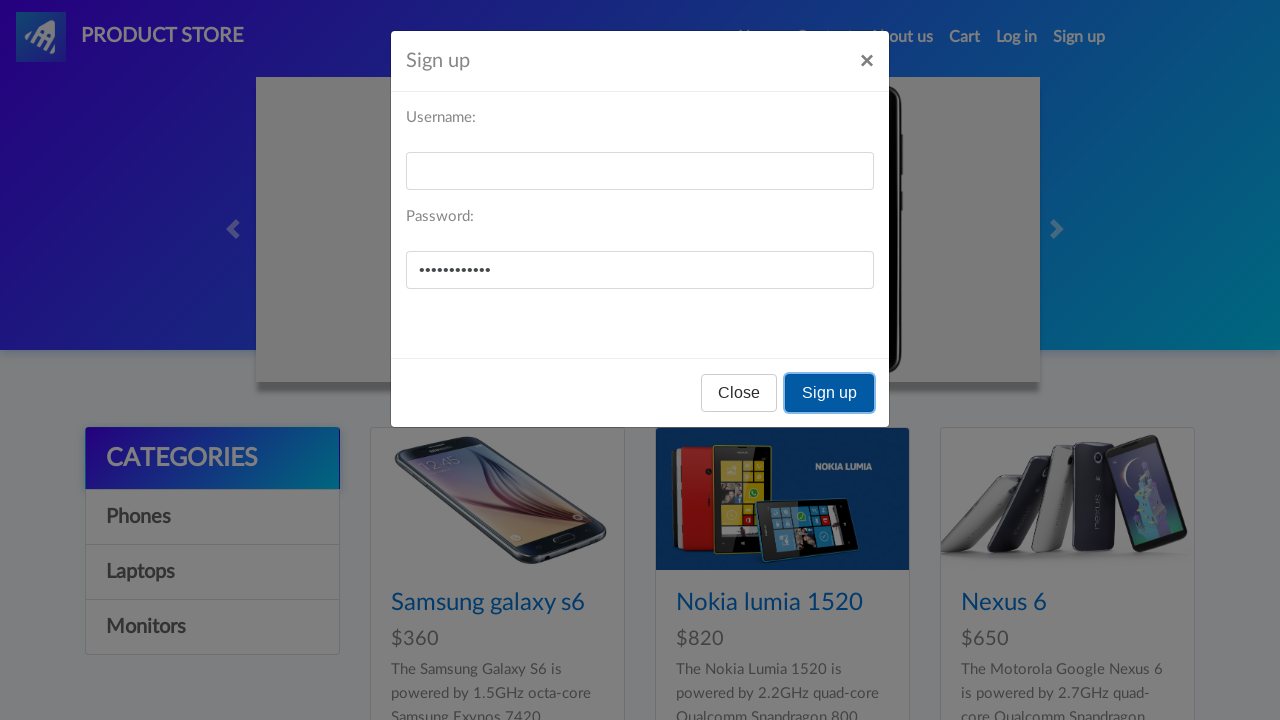